Navigates to Snapdeal website and scrolls down the page by 1500 pixels

Starting URL: https://www.snapdeal.com/

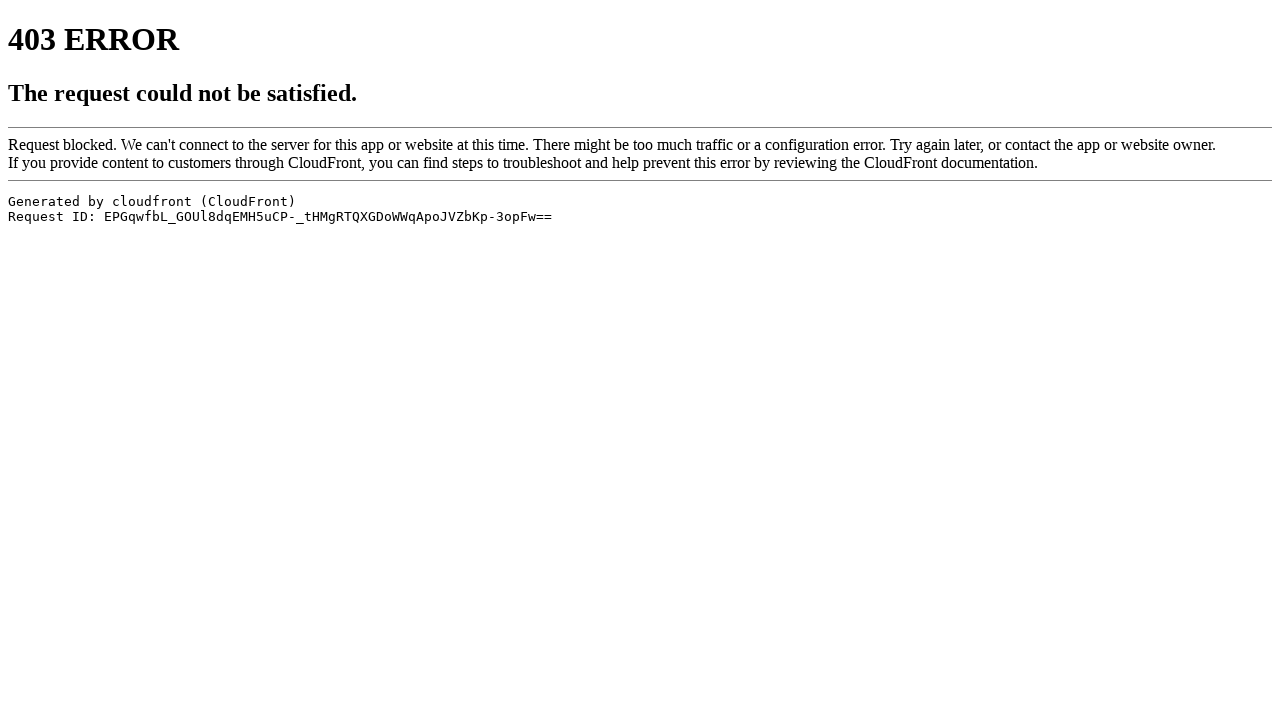

Navigated to Snapdeal website
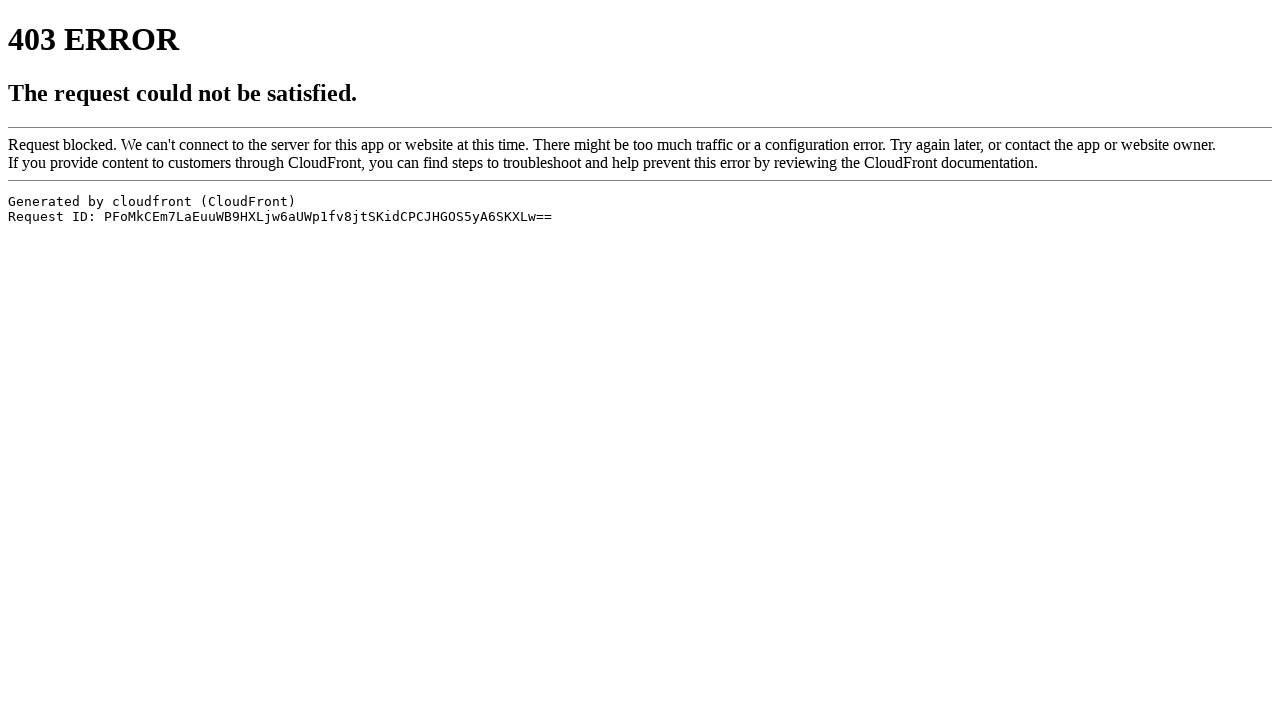

Scrolled down the page by 1500 pixels
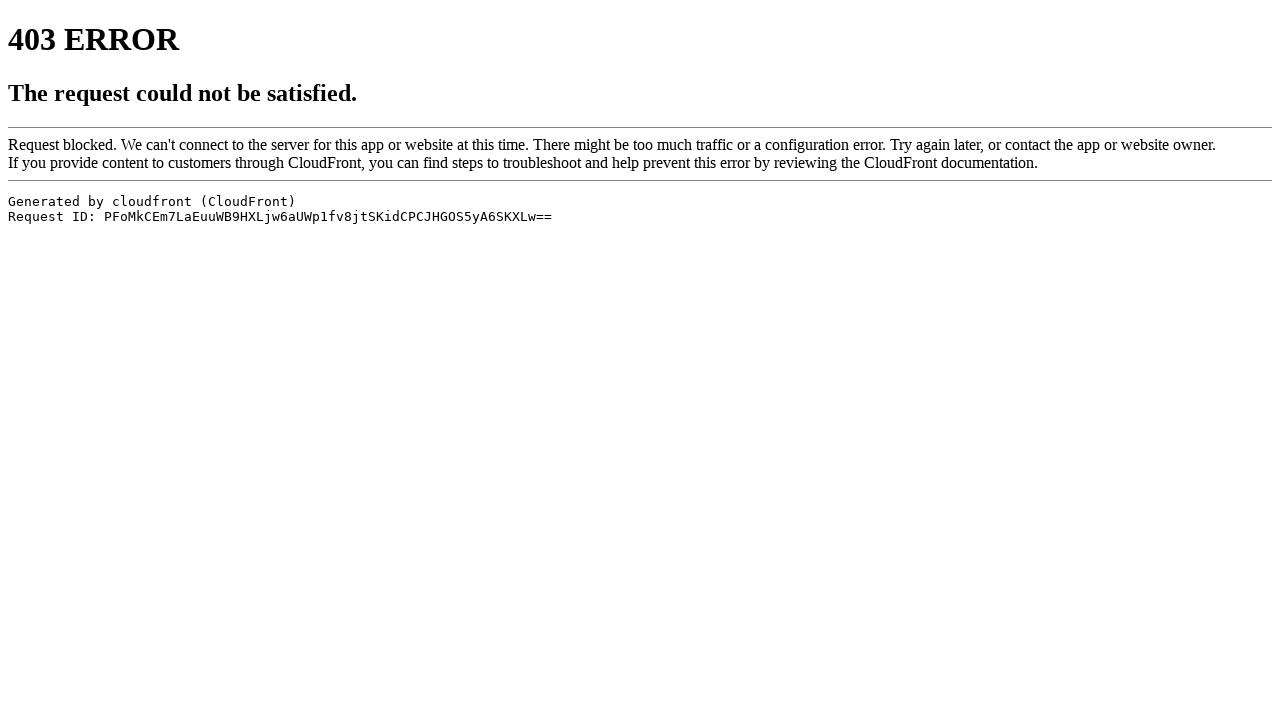

Waited 1000ms for lazy-loaded content to load
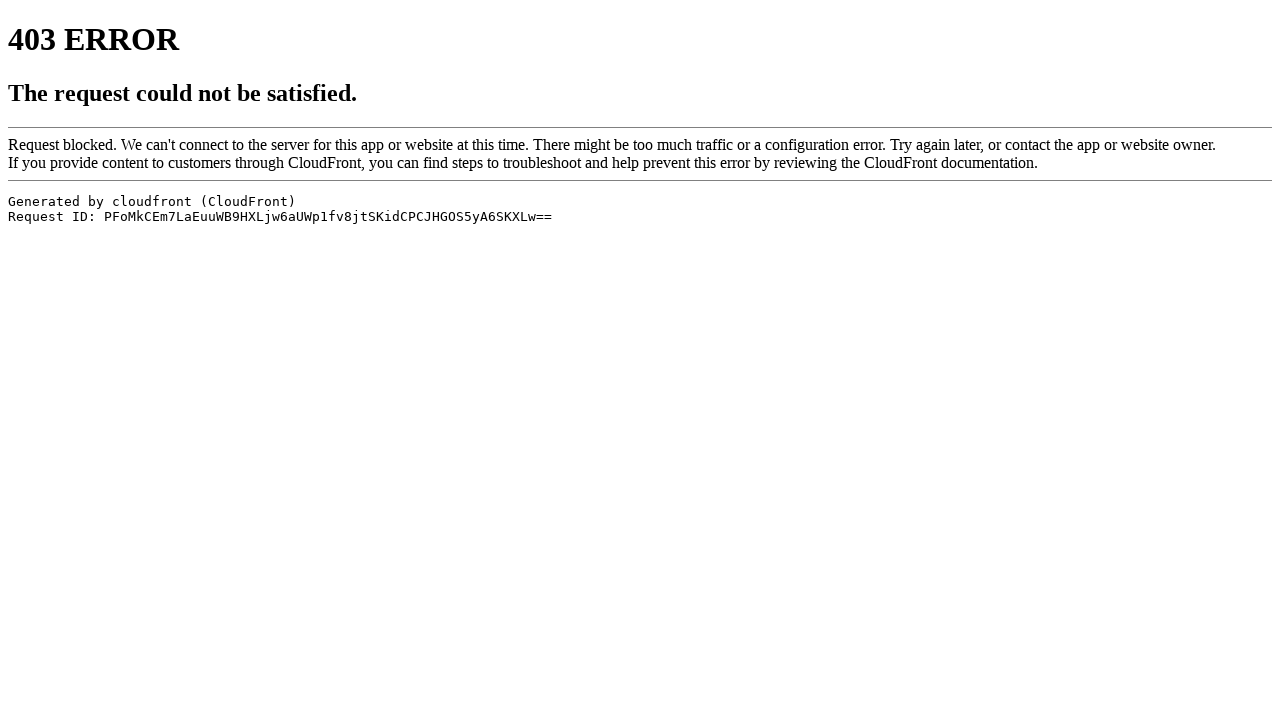

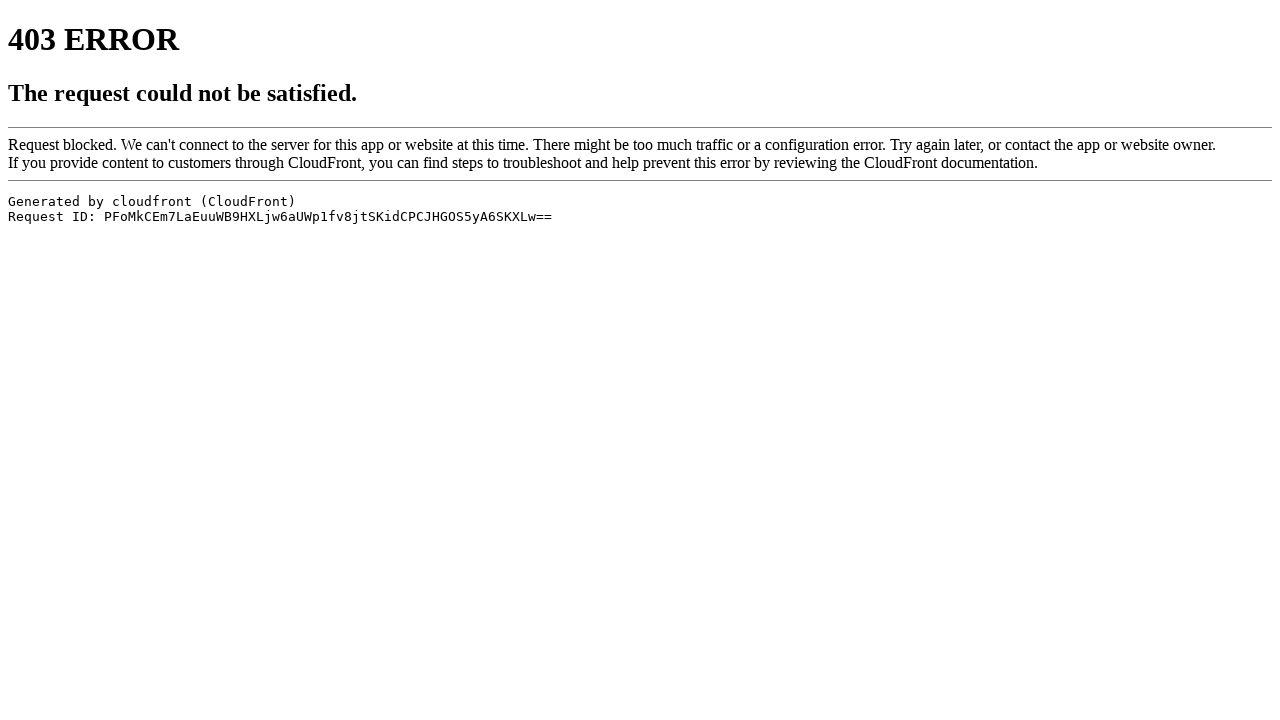